Tests the search functionality by navigating to the search page, entering "python" as the language name, and verifying that search results contain the search term

Starting URL: https://www.99-bottles-of-beer.net/

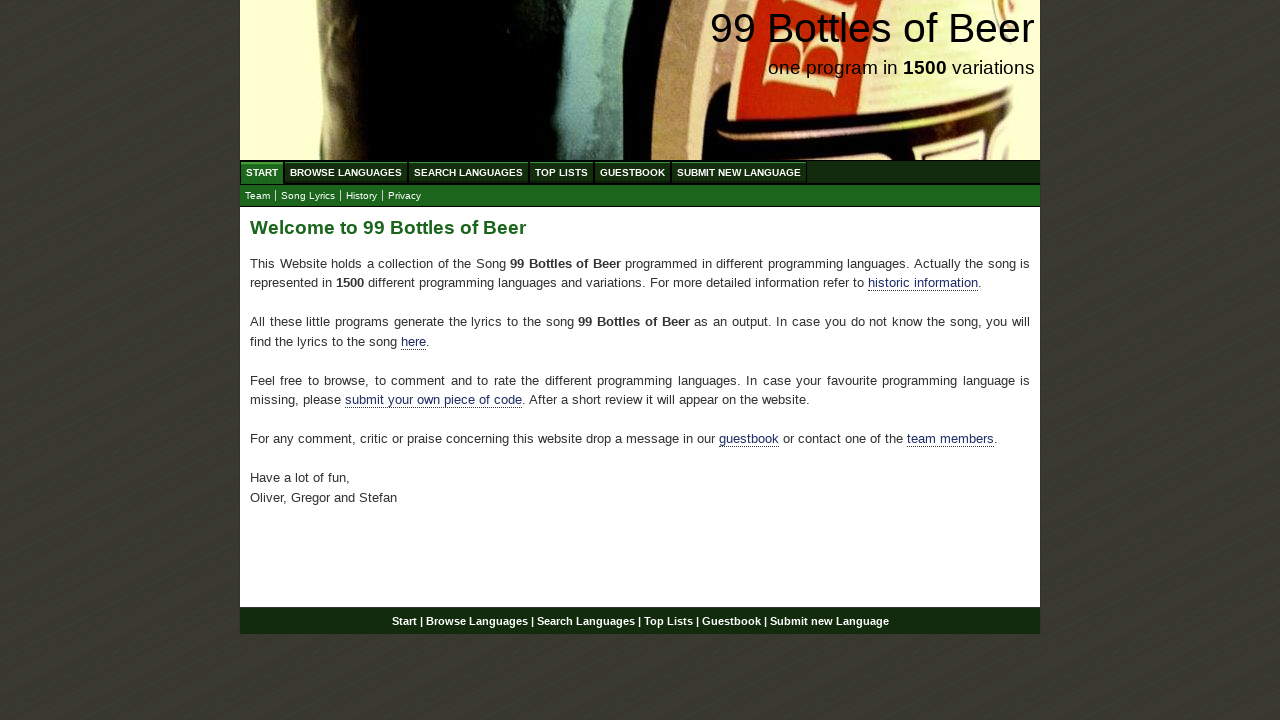

Clicked on Search Languages menu at (468, 172) on xpath=//ul[@id='menu']/li/a[@href='/search.html']
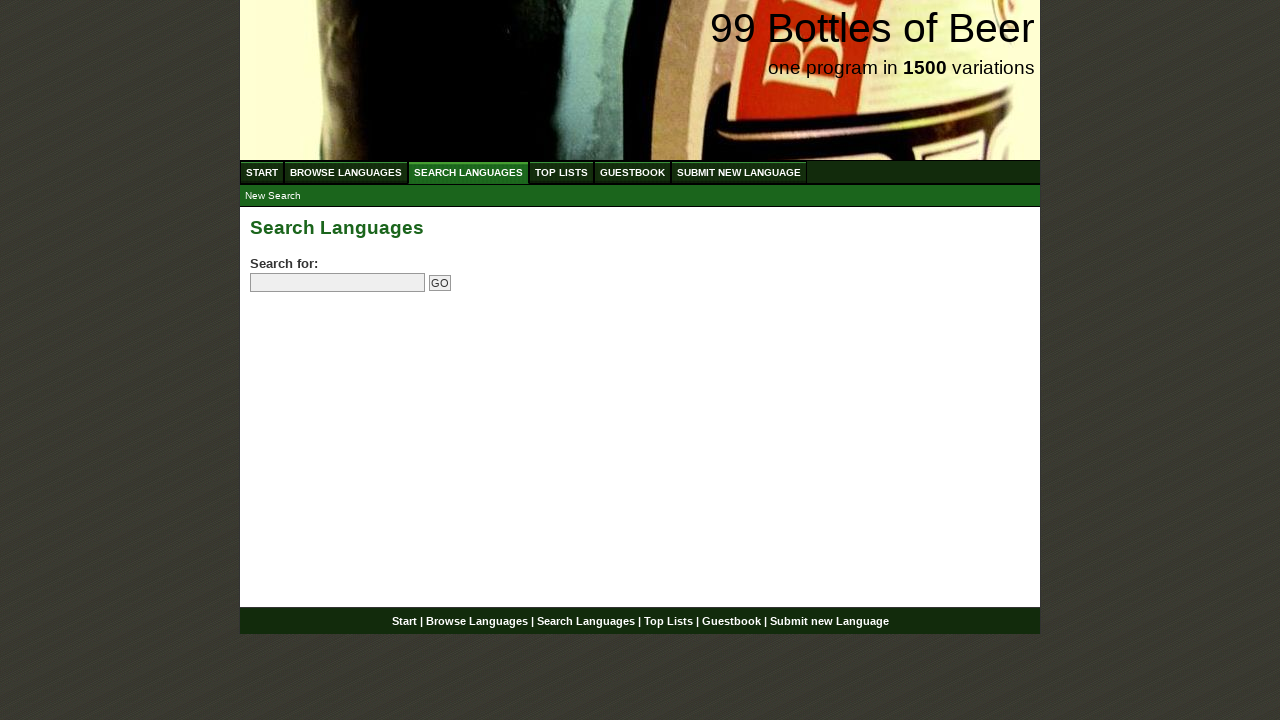

Clicked on search field at (338, 283) on input[name='search']
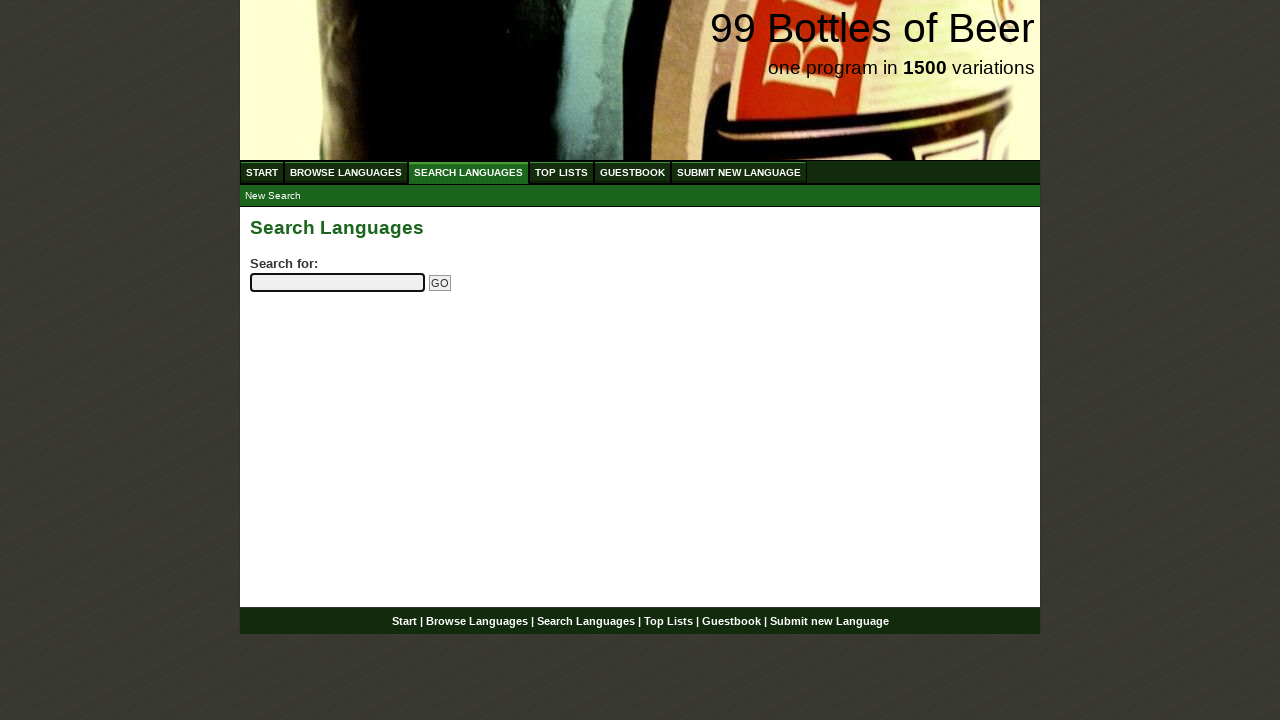

Entered 'python' in search field on input[name='search']
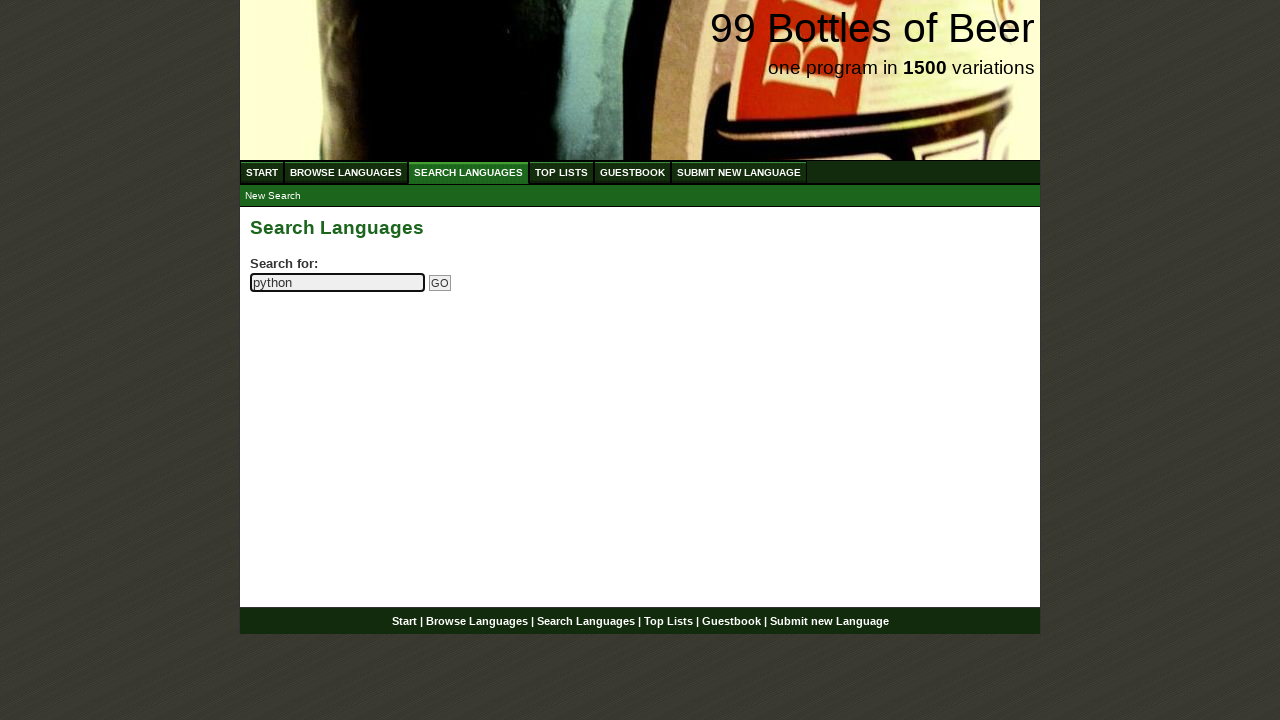

Clicked Go button to submit search at (440, 283) on input[name='submitsearch']
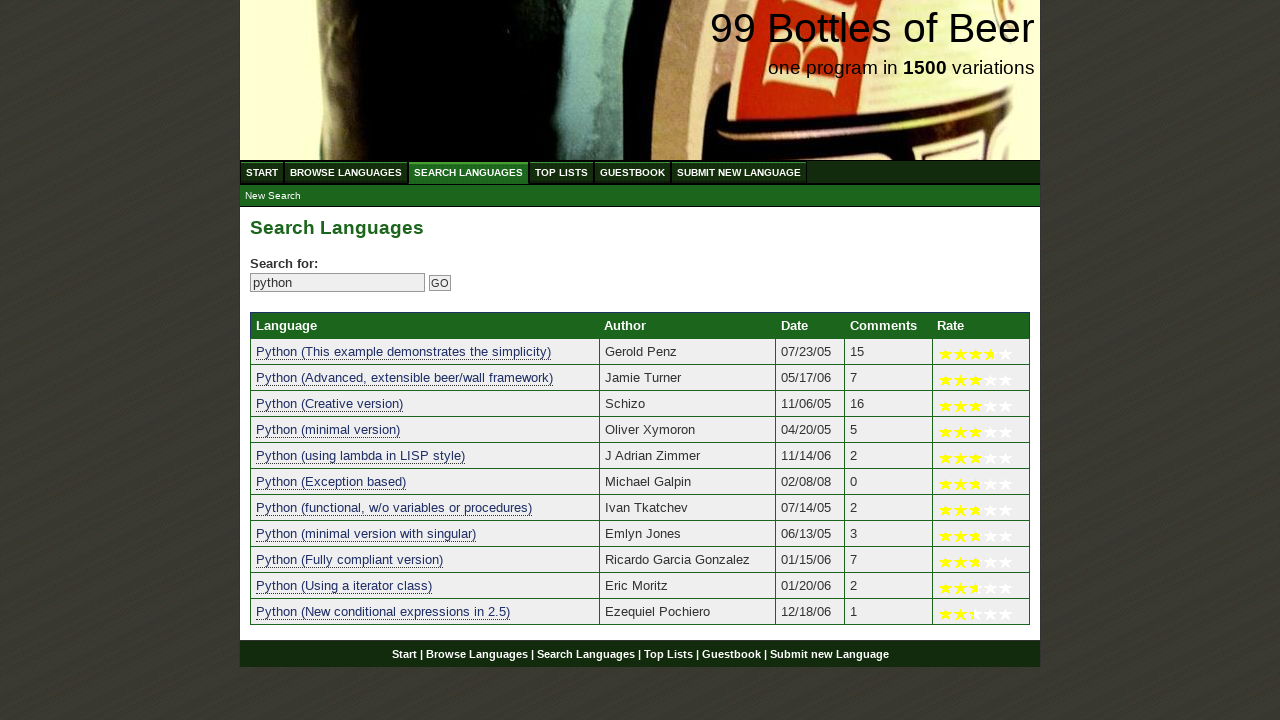

Search results table loaded successfully
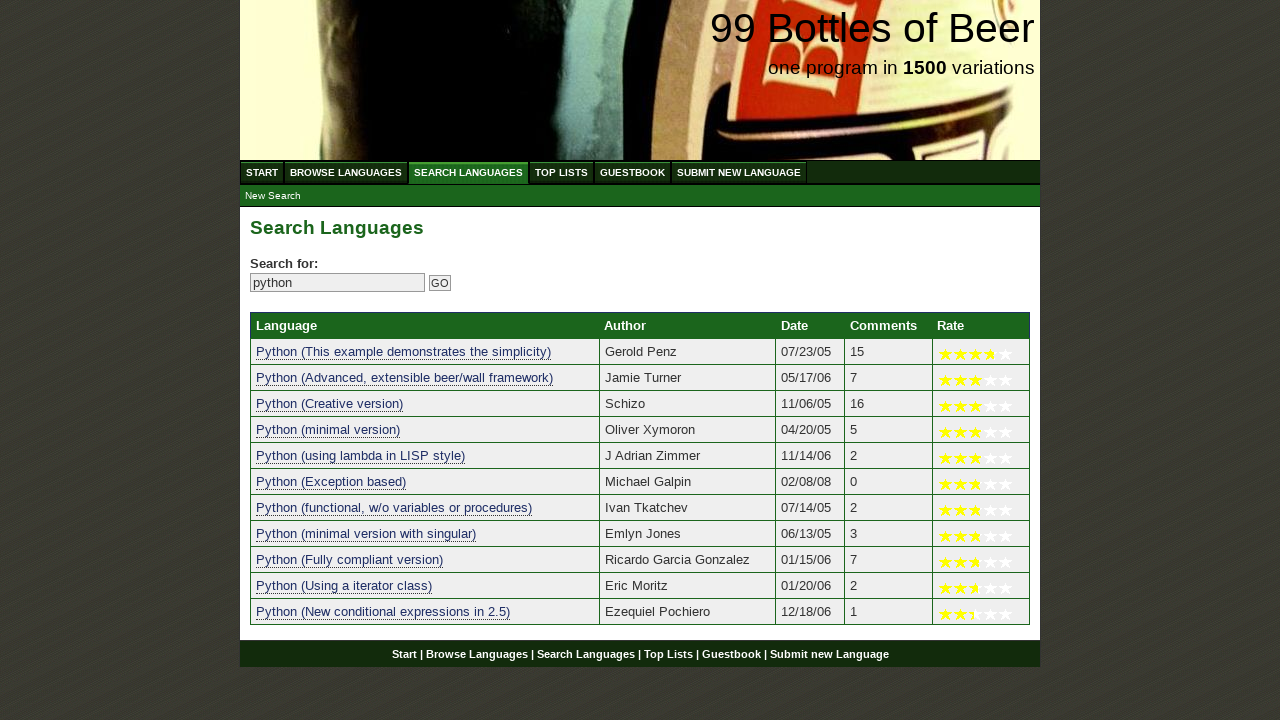

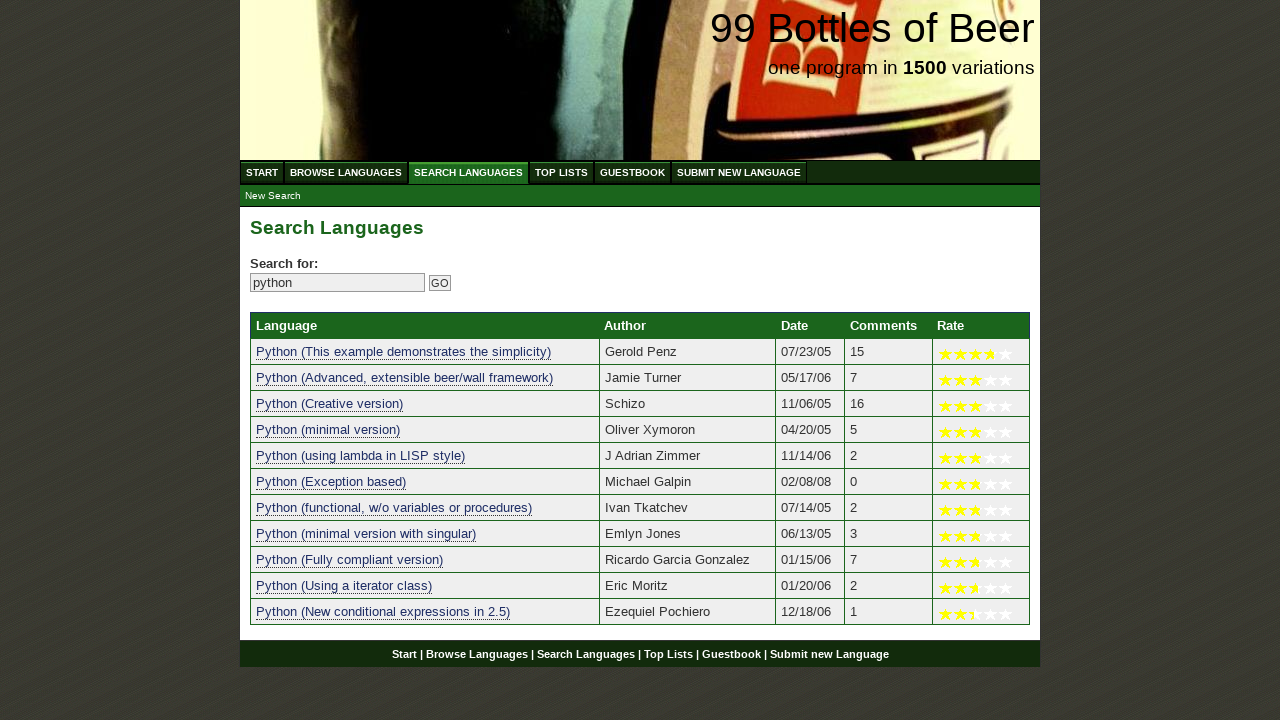